Tests search functionality on Kodilla store by searching for "NoteBook" and verifying results are displayed

Starting URL: https://kodilla.com/pl/test/store

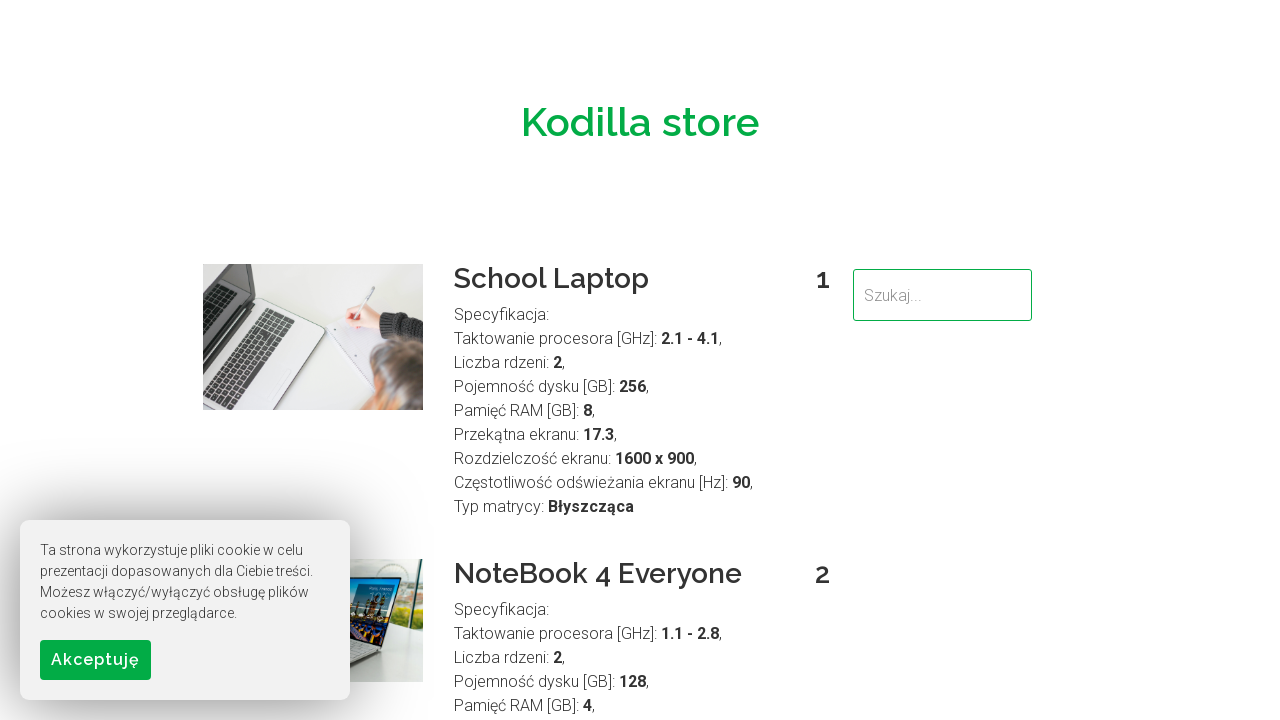

Filled search field with 'NoteBook' on input[type='search'], input[name='search'], #search
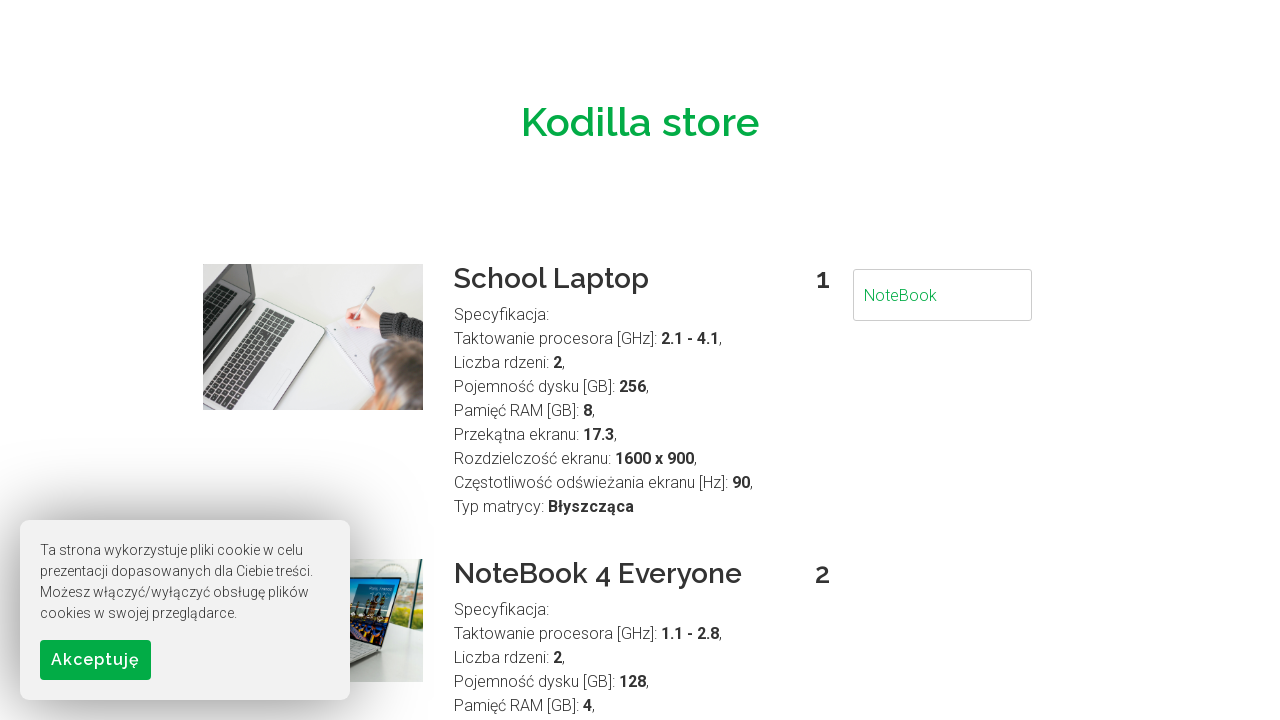

Pressed Enter to submit search for 'NoteBook' on input[type='search'], input[name='search'], #search
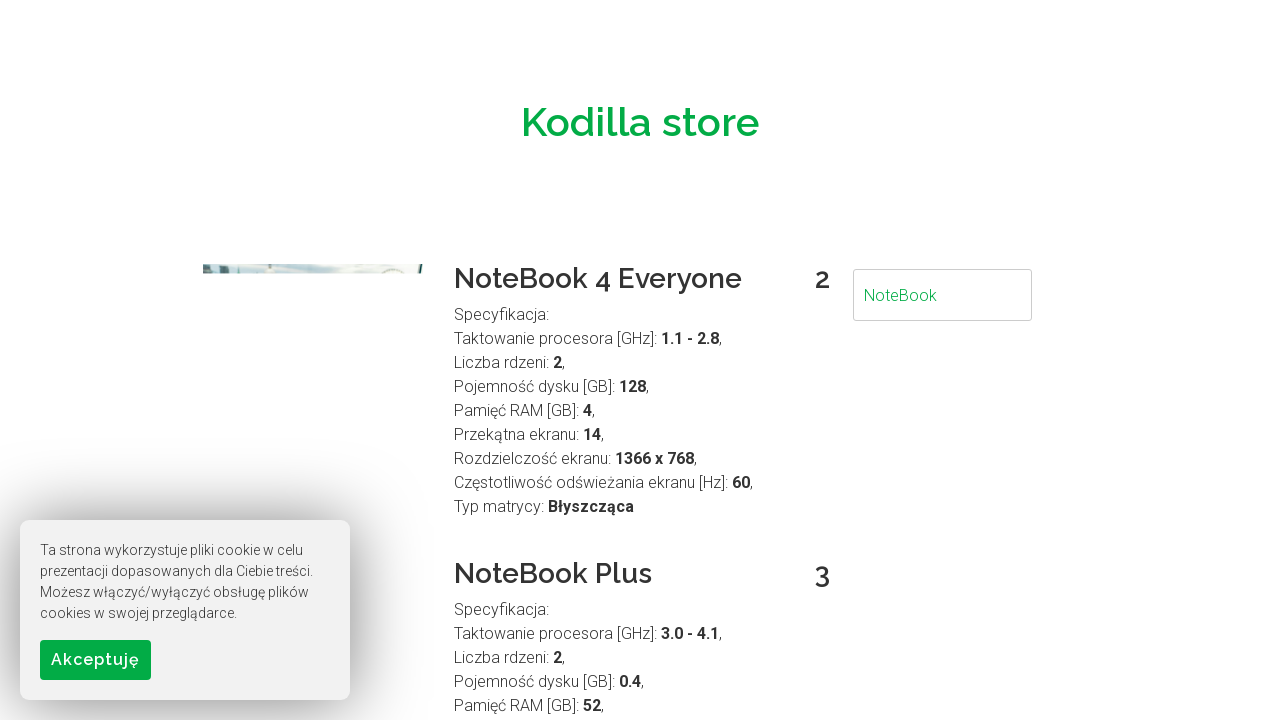

Waited 1 second for search results to load
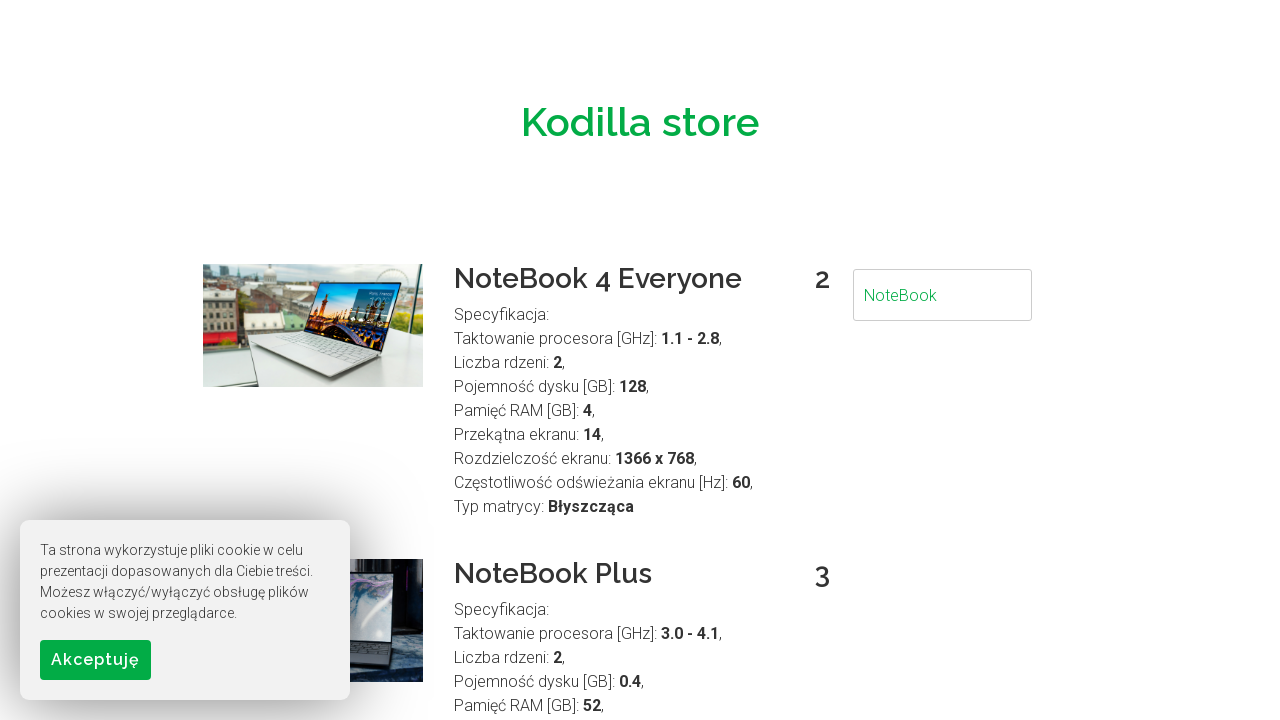

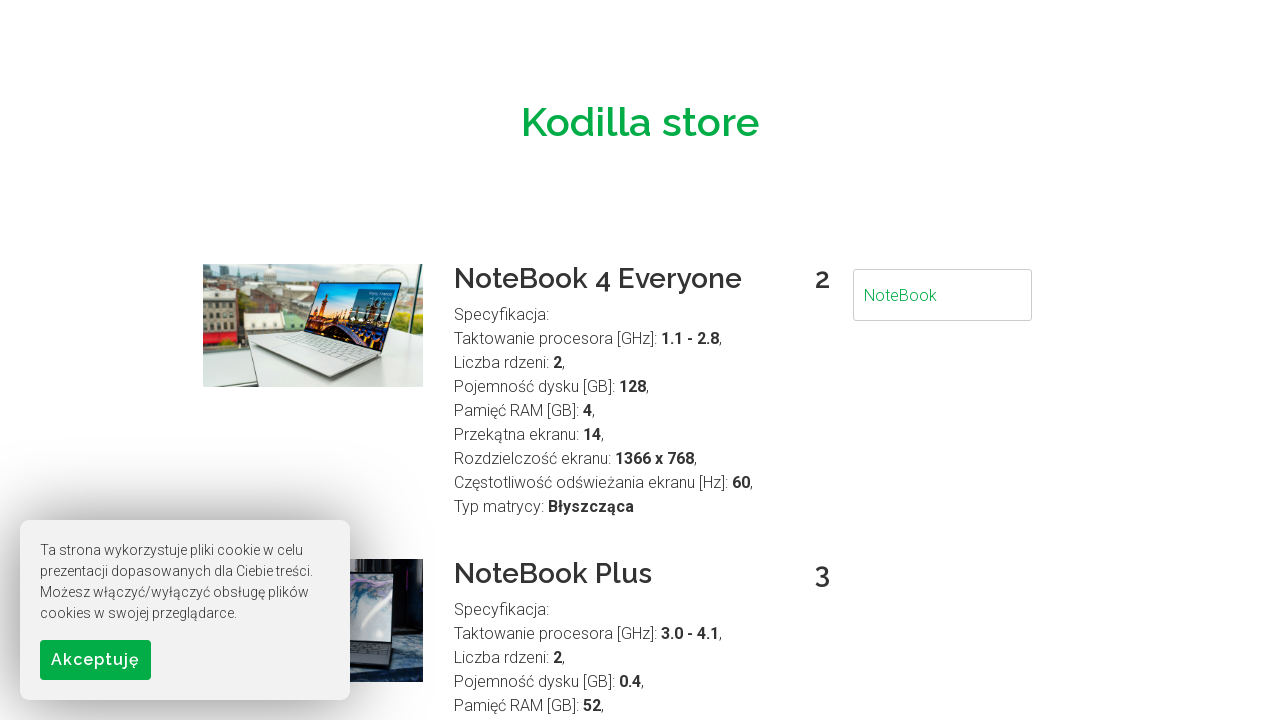